Navigates to a test homepage and verifies that the page loads by checking for the presence of an h1 element

Starting URL: https://kristinek.github.io/site/

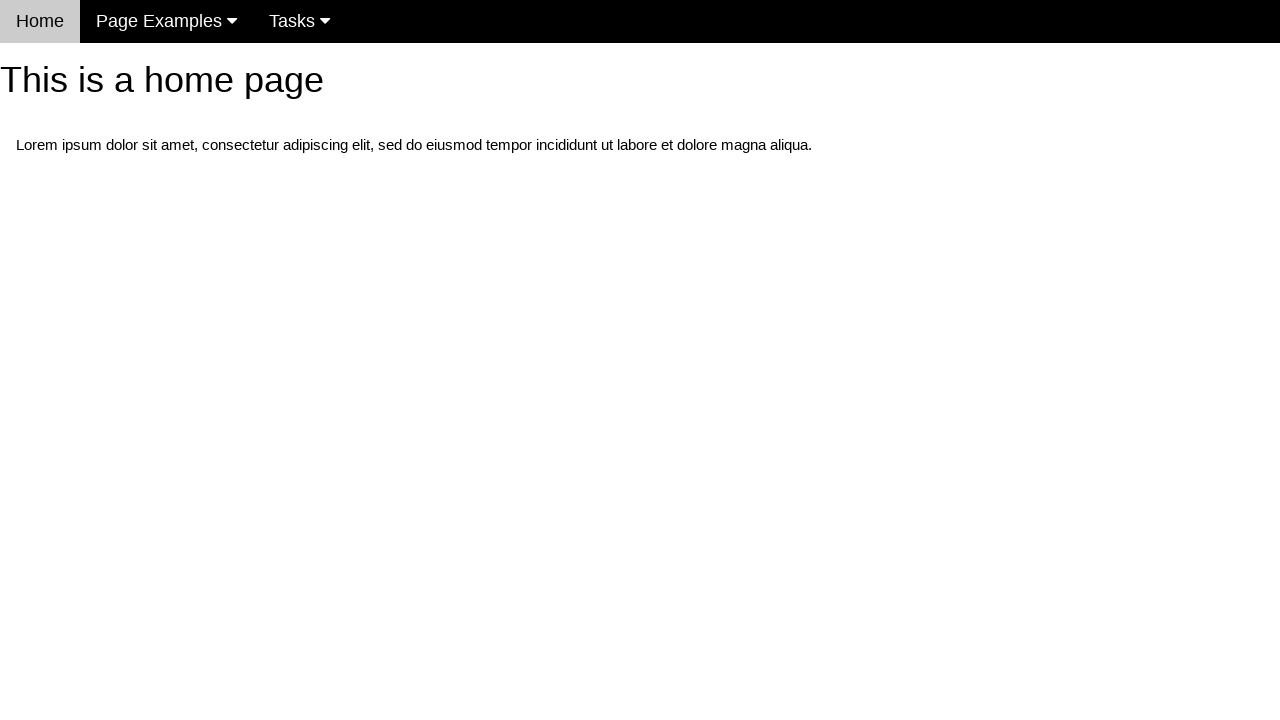

Navigated to test homepage at https://kristinek.github.io/site/
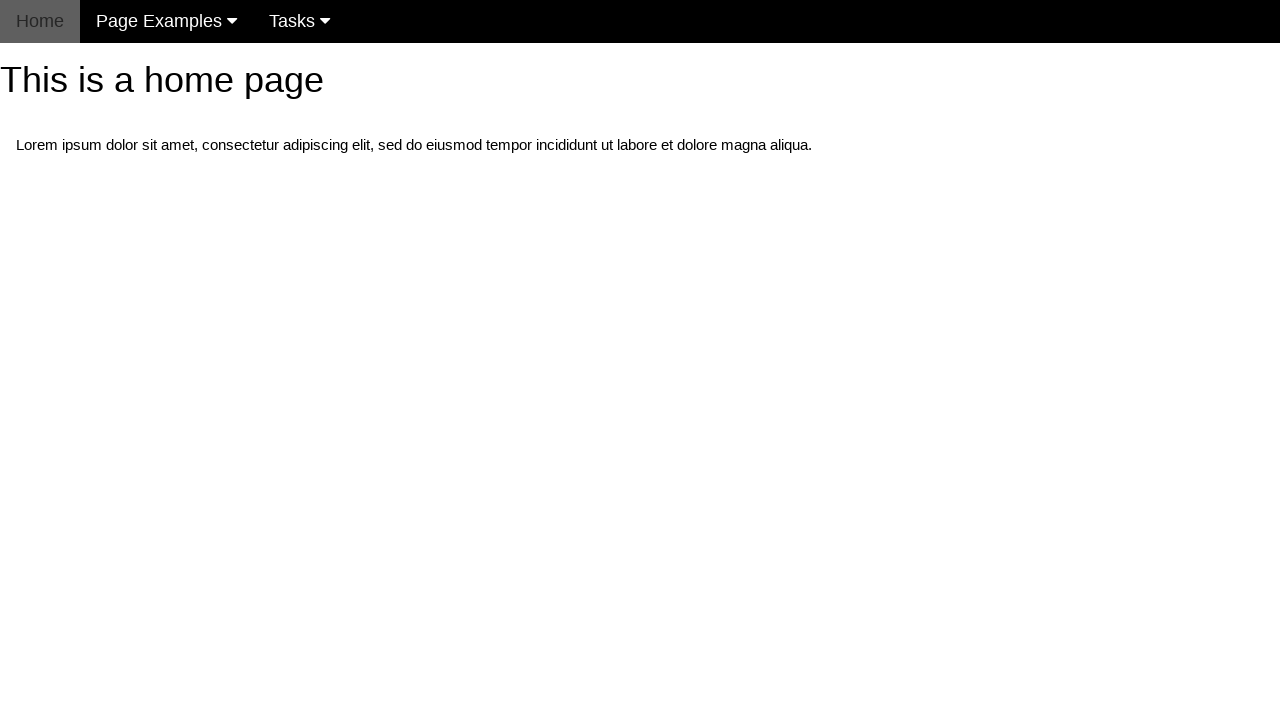

H1 element loaded and visible on homepage
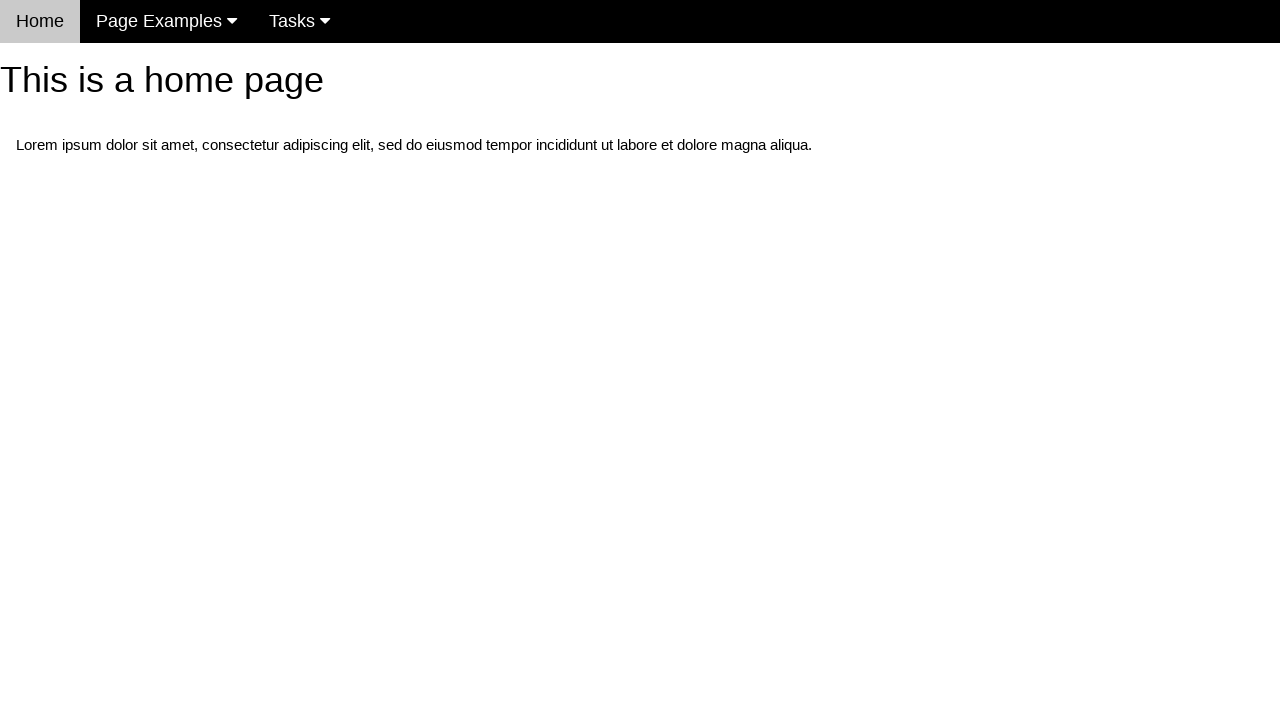

Verified that h1 element is present on the page
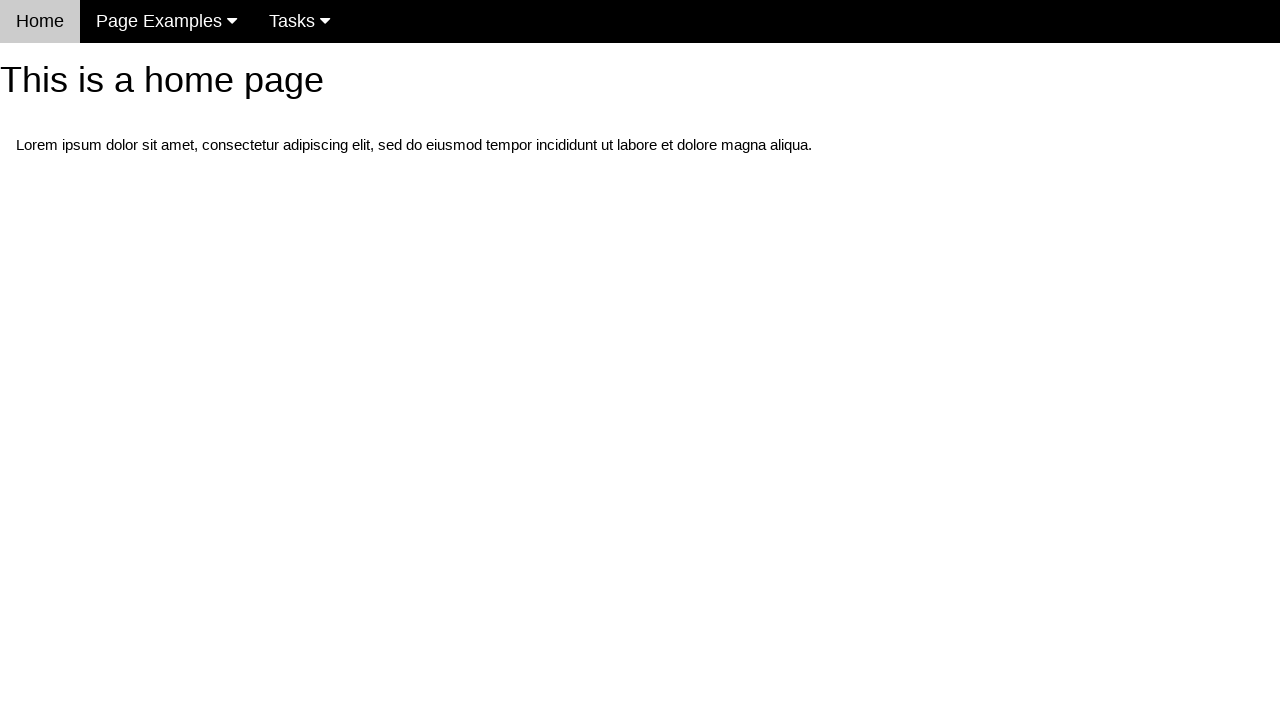

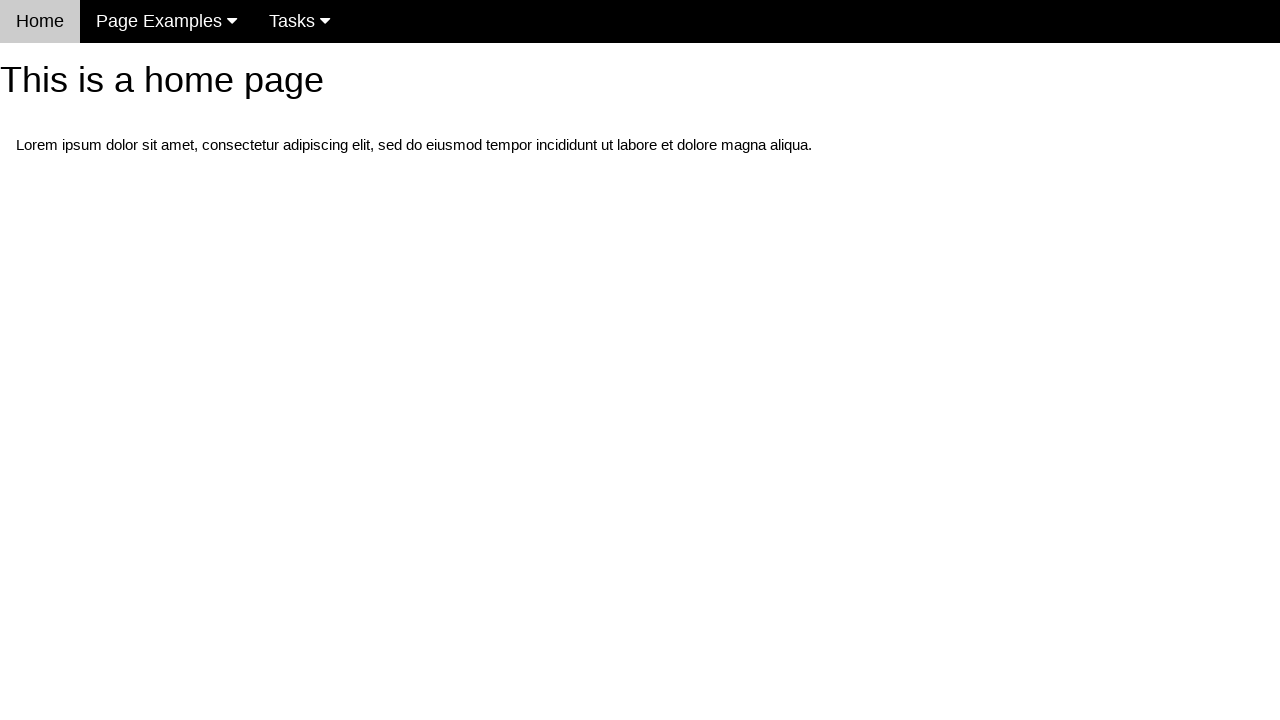